Tests dropdown selection functionality by selecting options using different methods (visible text, index, and value) and iterating through all available options

Starting URL: http://the-internet.herokuapp.com/dropdown

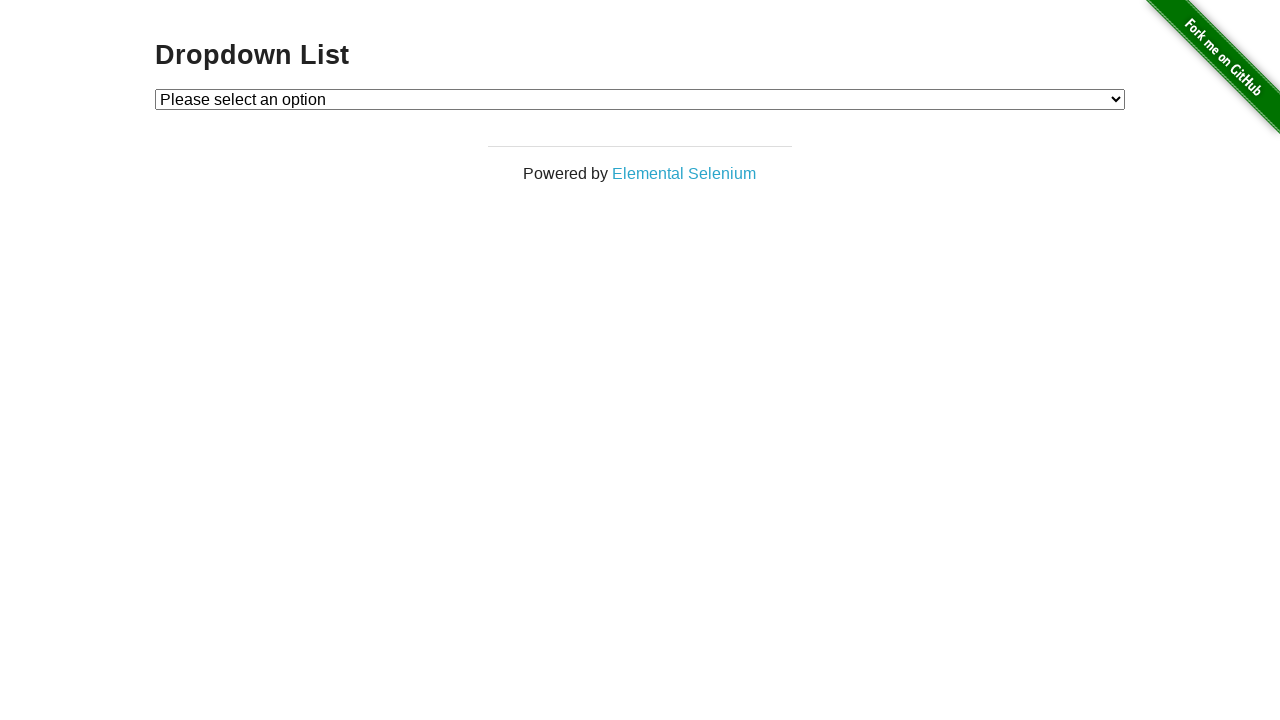

Selected 'Option 2' from dropdown by visible text on #dropdown
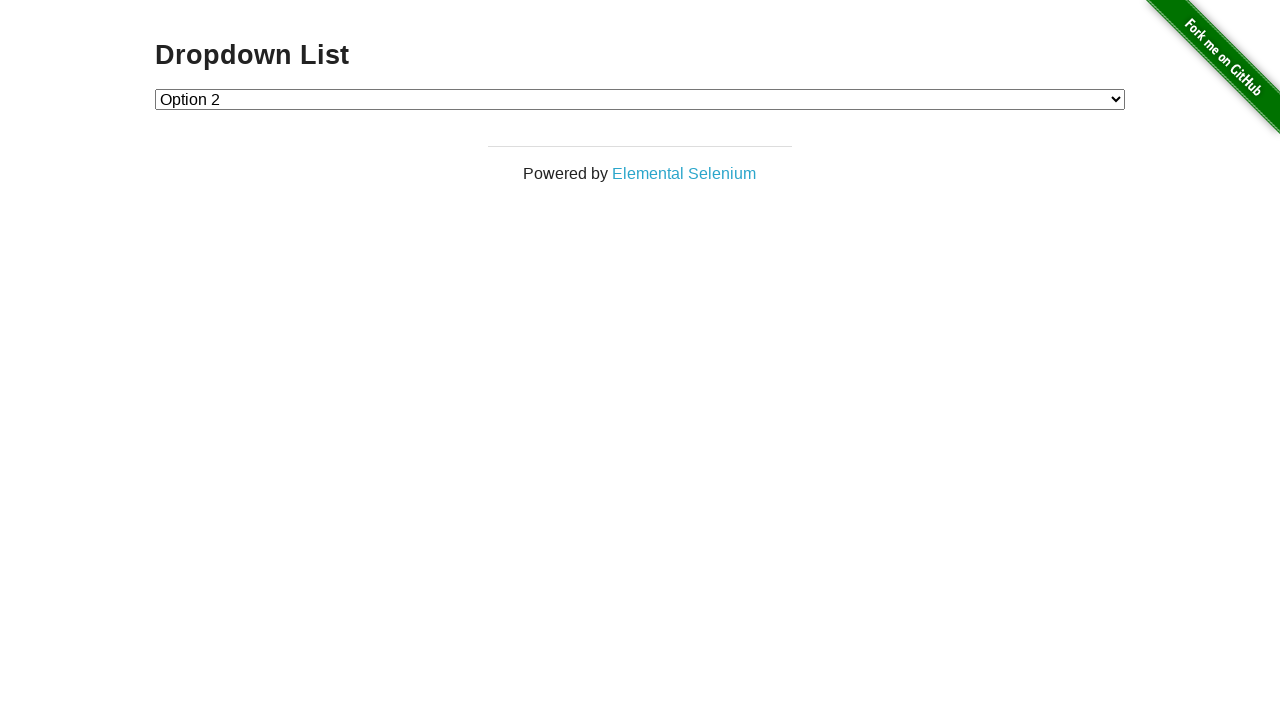

Selected dropdown option by index 1 on #dropdown
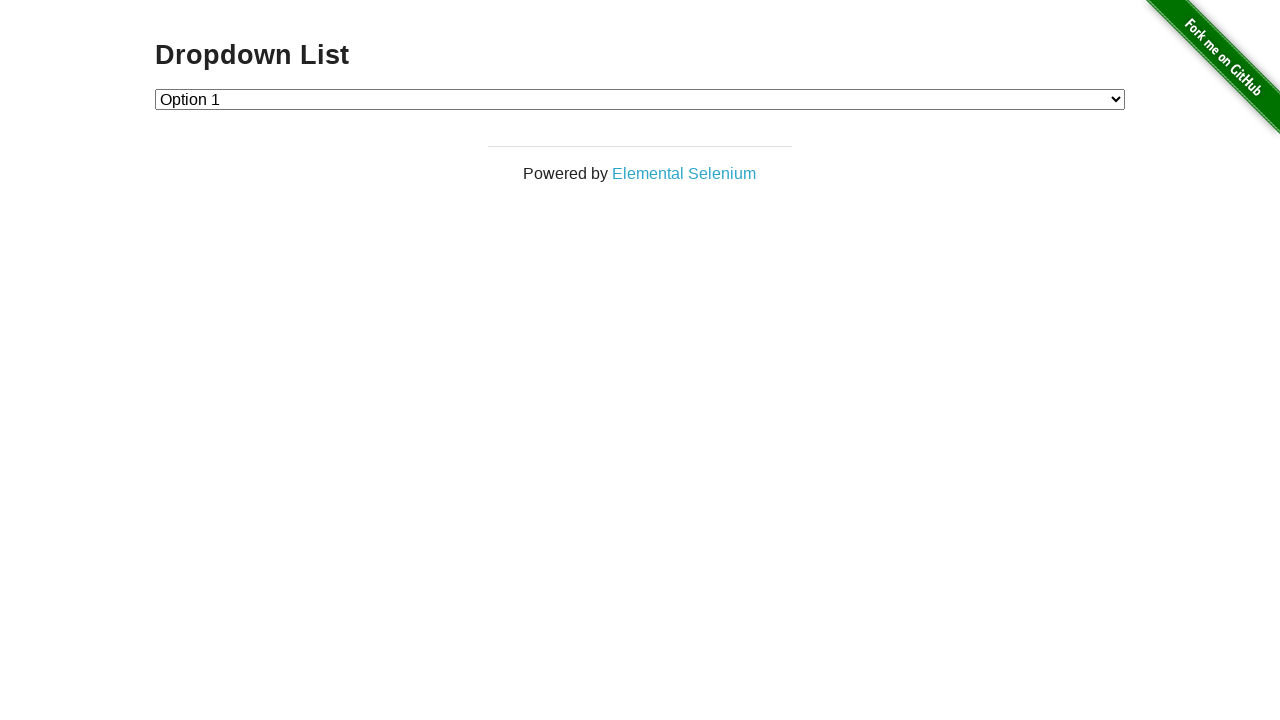

Selected dropdown option by value '2' on #dropdown
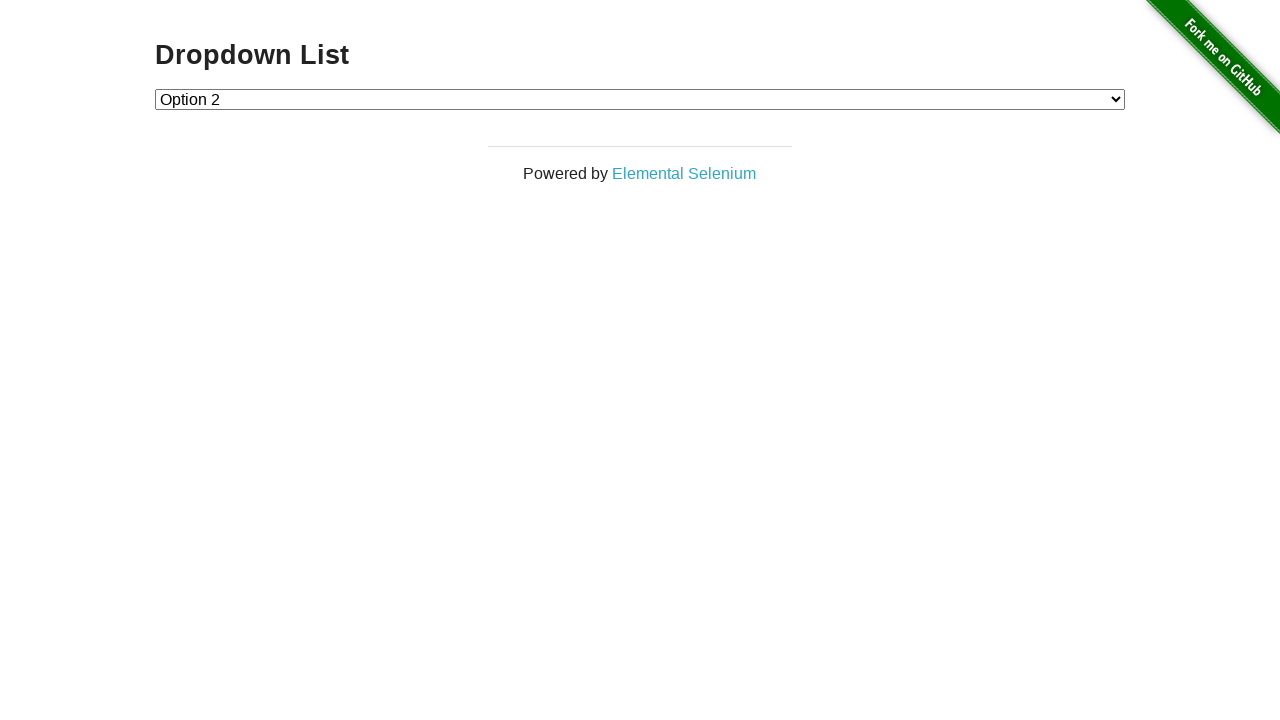

Retrieved all dropdown options
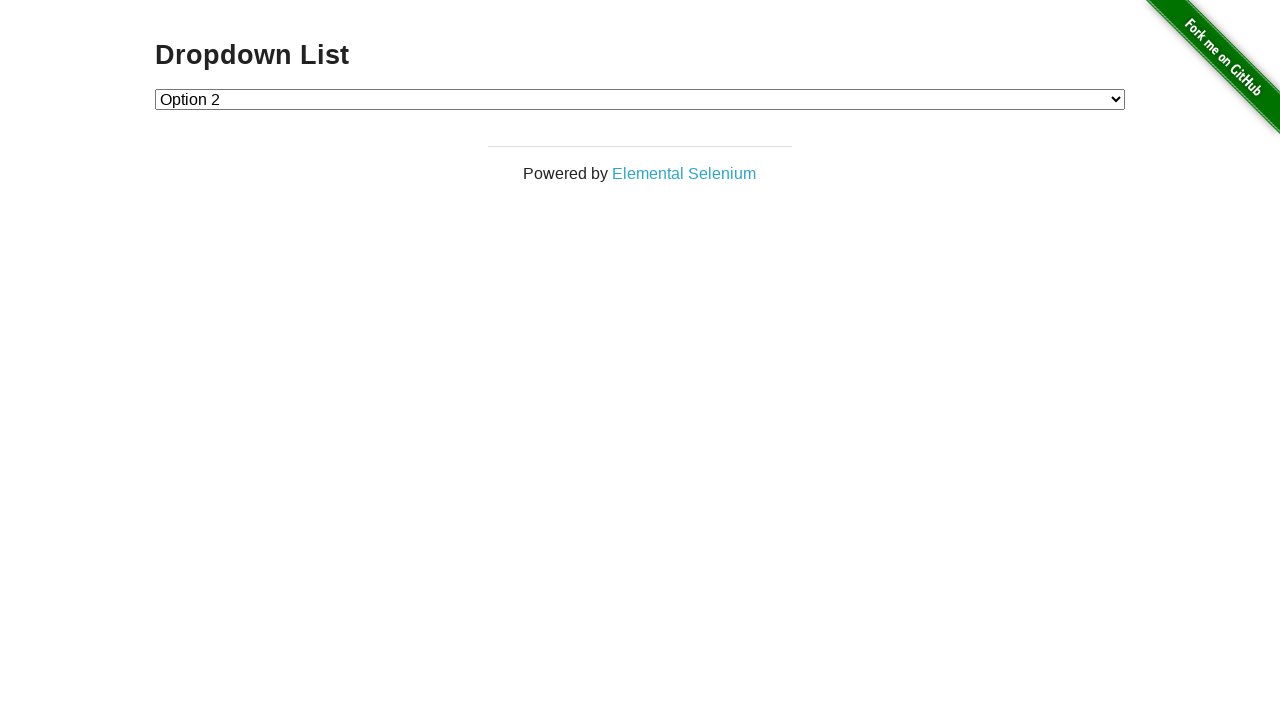

Selected dropdown option by text: 'Option 1' on #dropdown
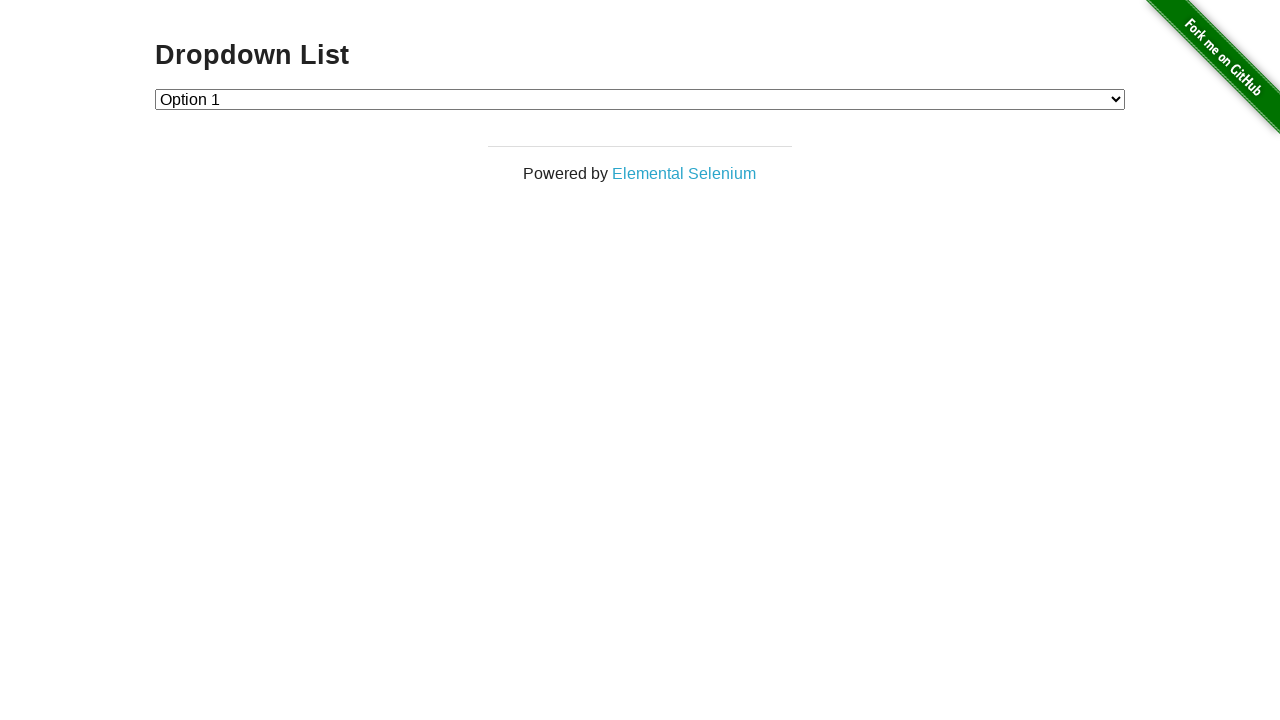

Selected dropdown option by text: 'Option 2' on #dropdown
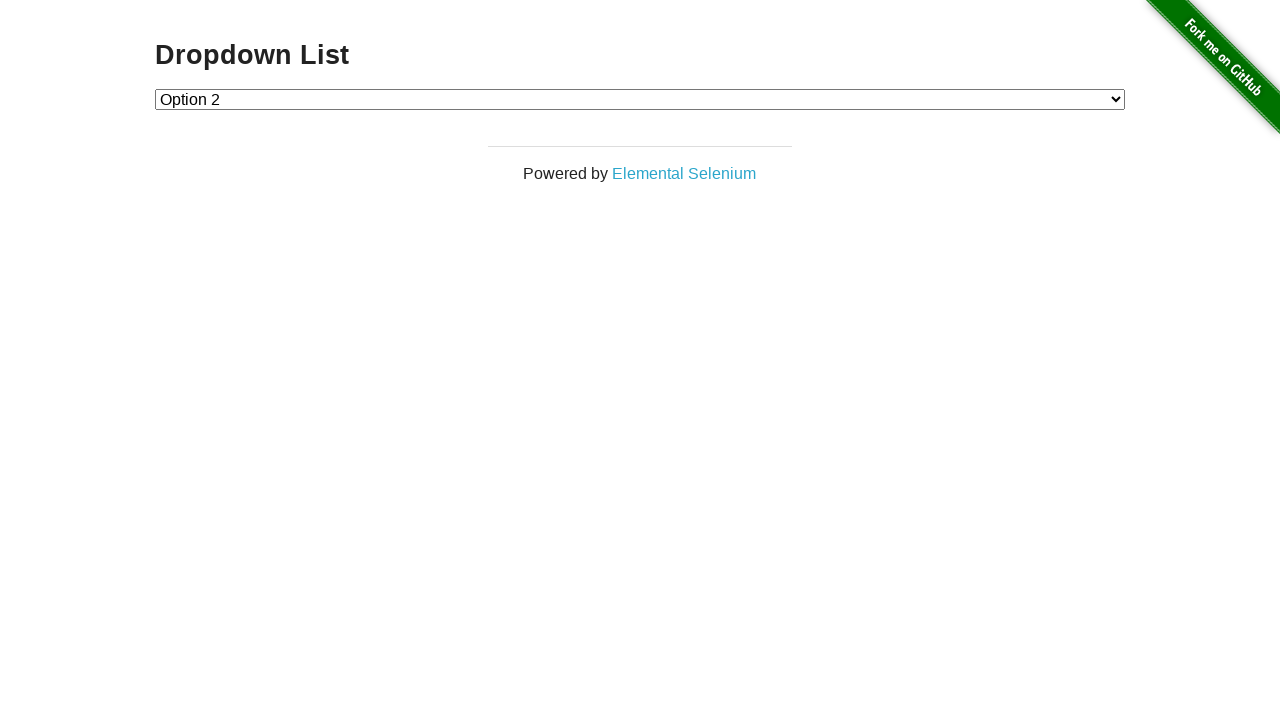

Selected dropdown option by index 1 on #dropdown
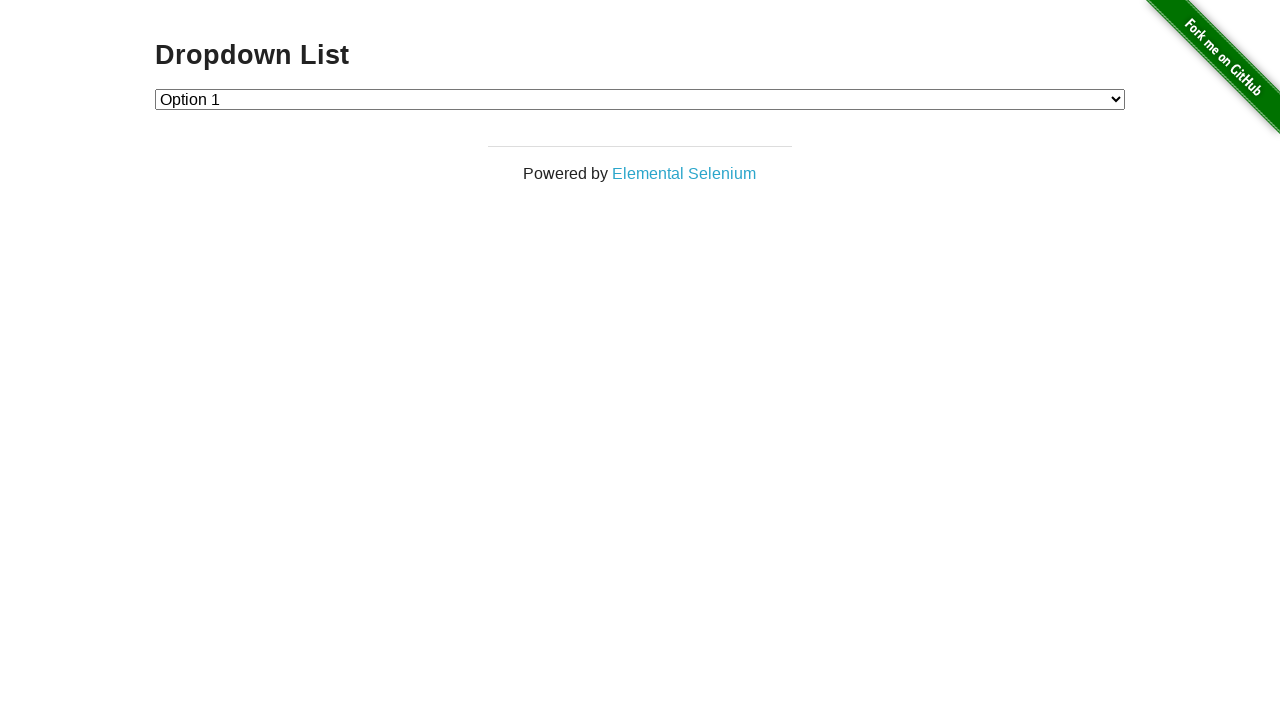

Selected dropdown option by index 2 on #dropdown
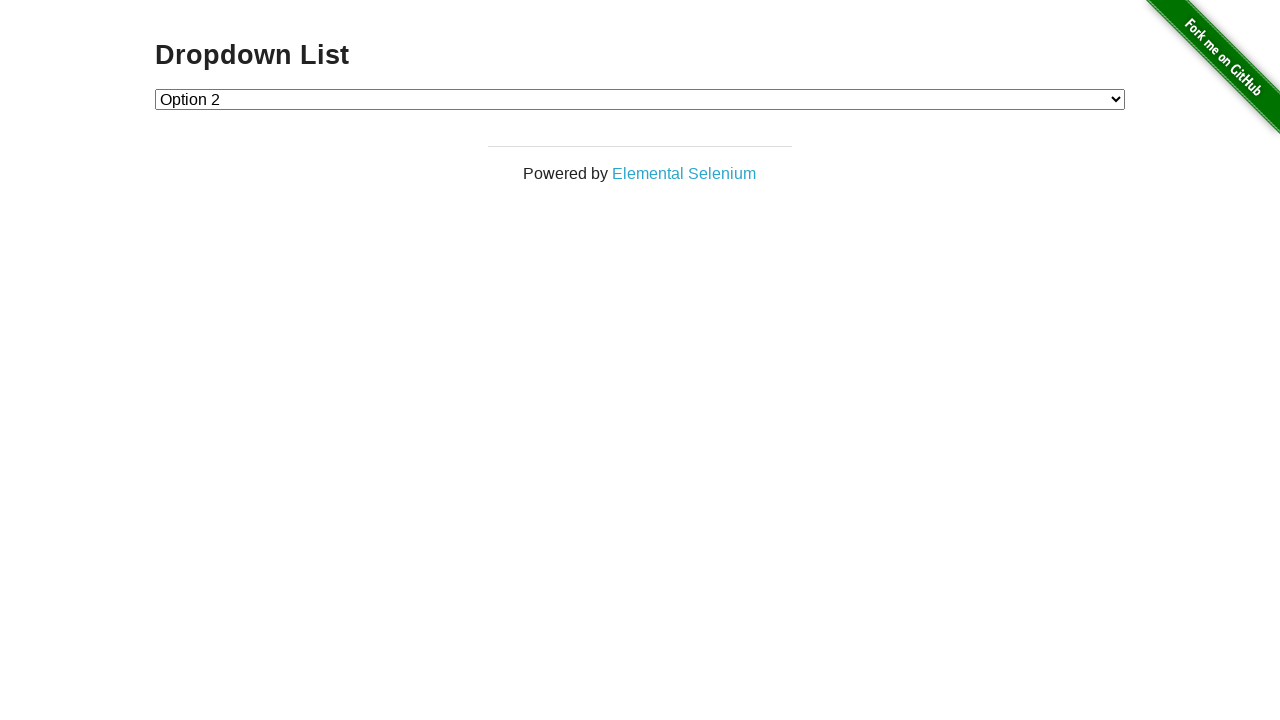

Selected dropdown option by value '1' on #dropdown
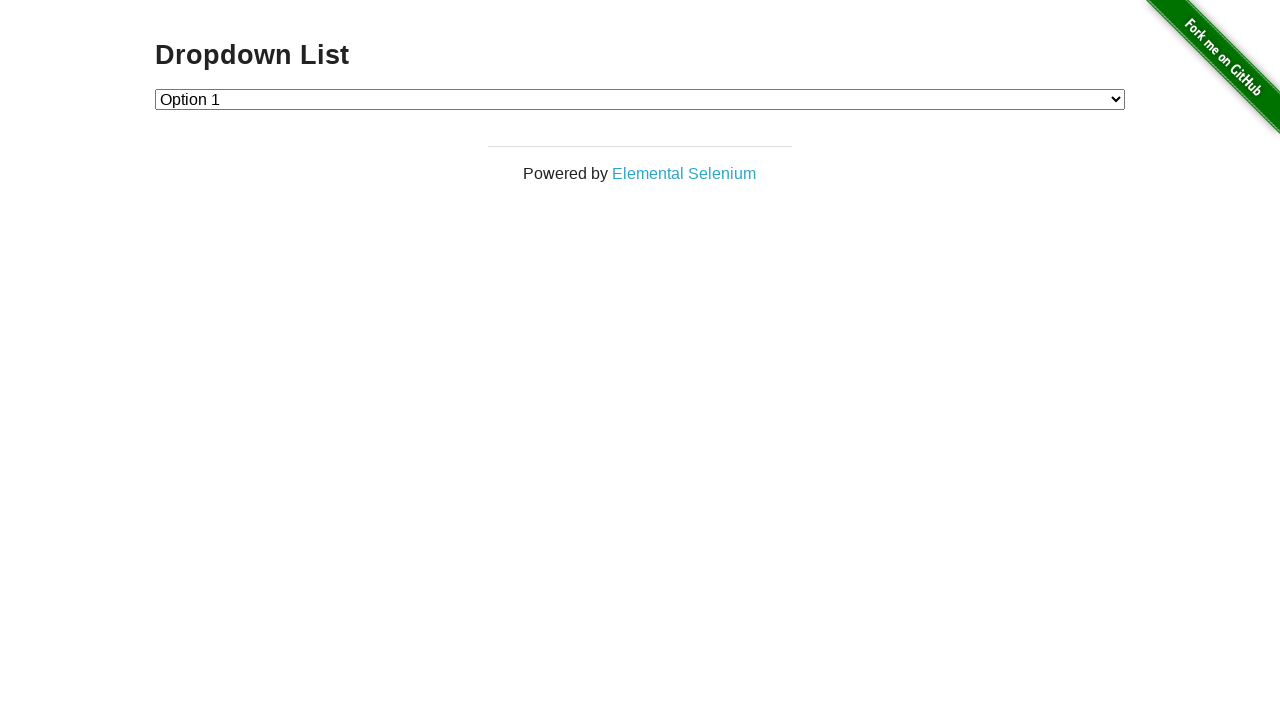

Selected dropdown option by value '2' on #dropdown
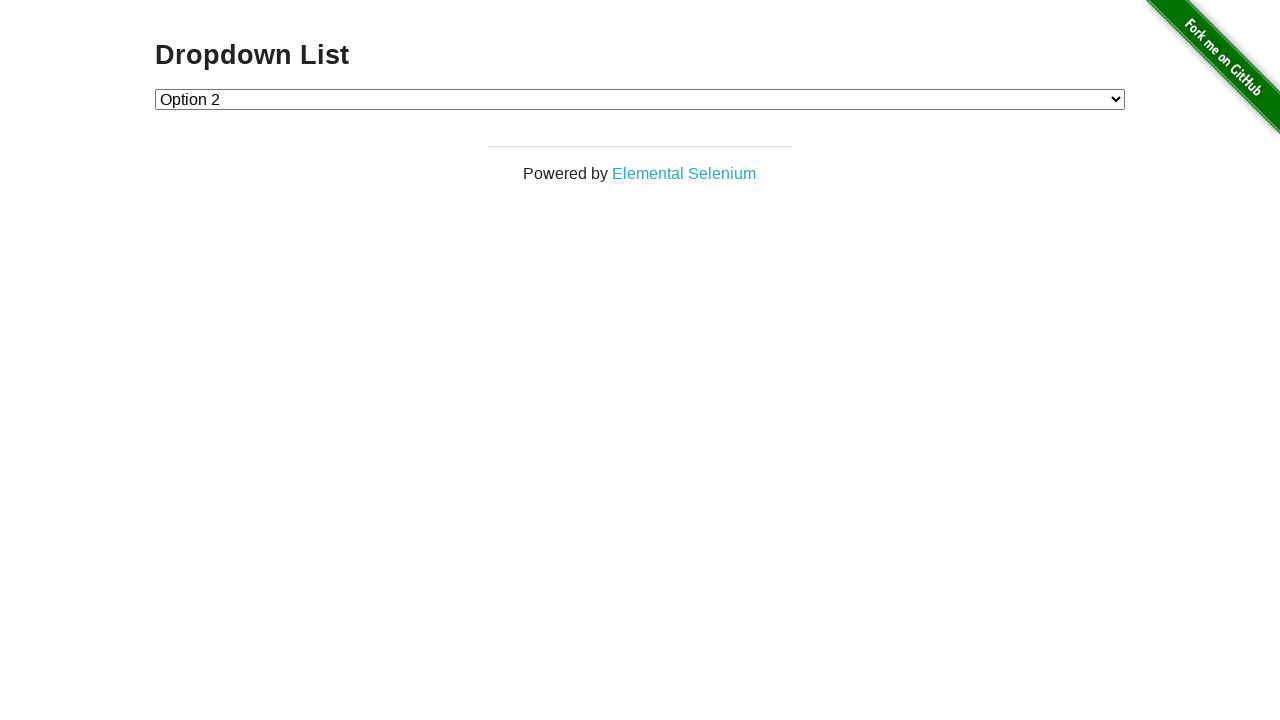

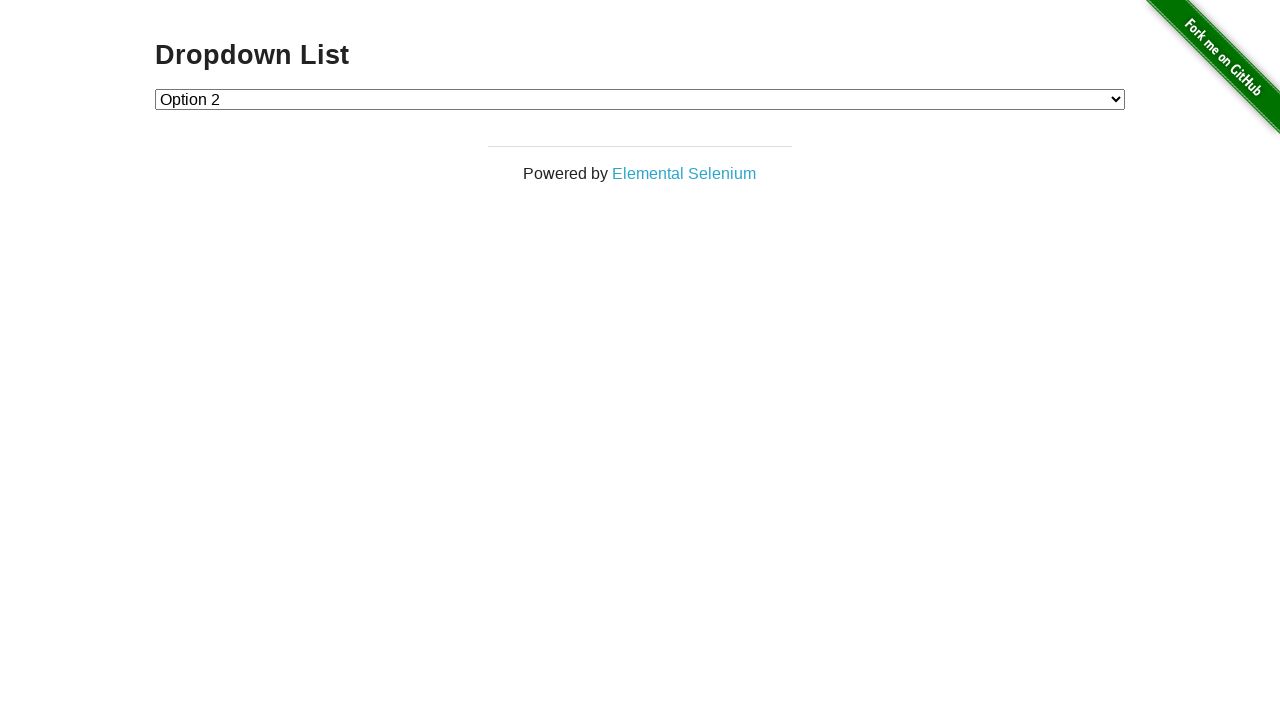